Navigates to the OpenCart store and verifies the page title

Starting URL: http://opencart.abstracta.us/

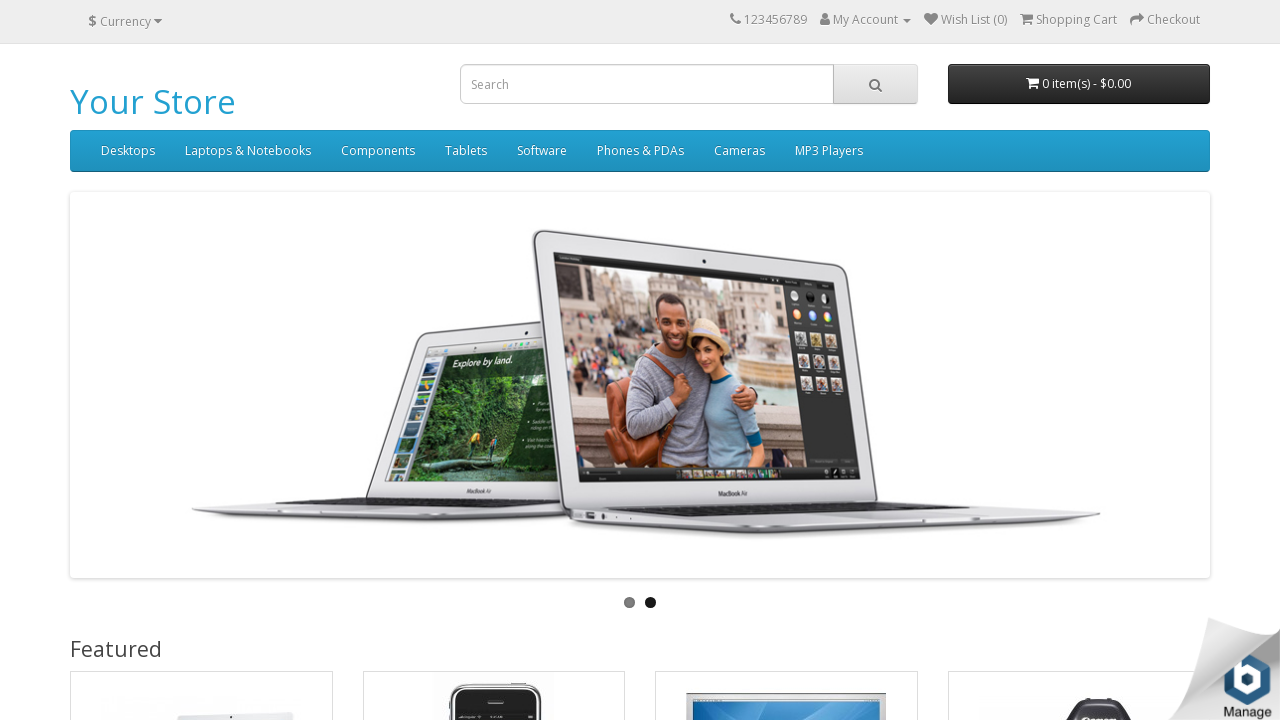

Navigated to OpenCart store at http://opencart.abstracta.us/
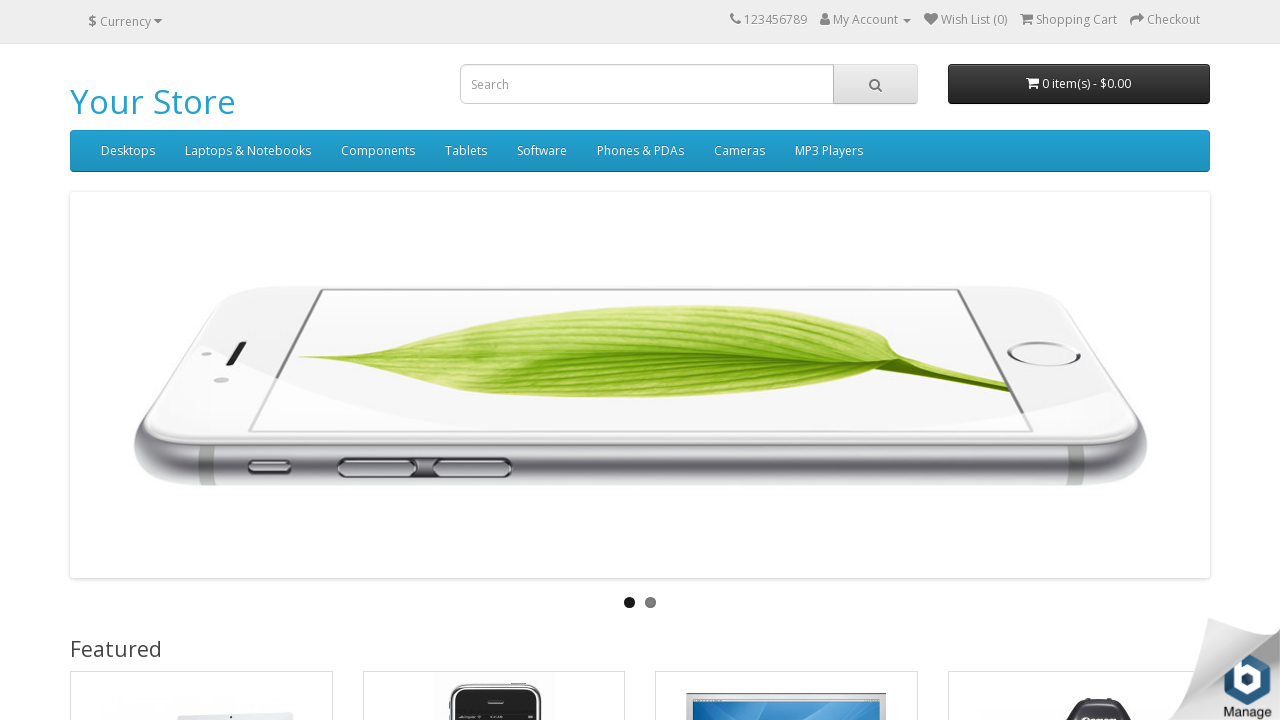

Verified page title is 'Your Store'
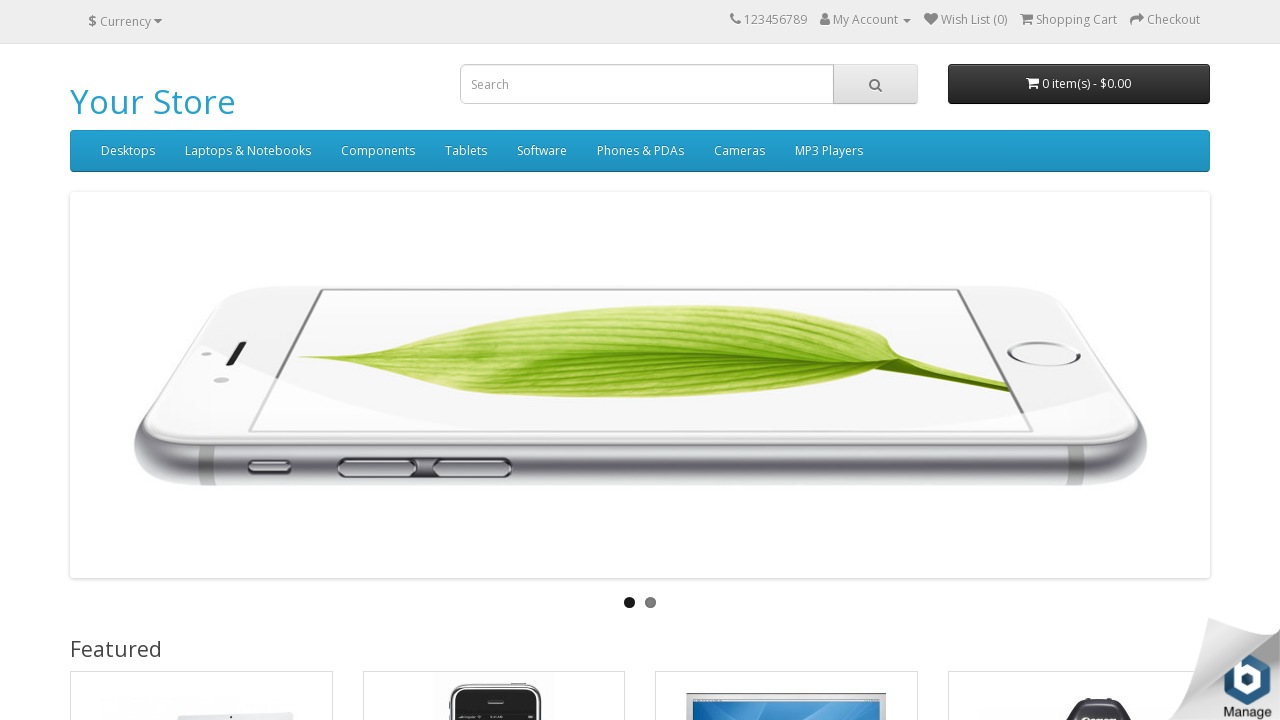

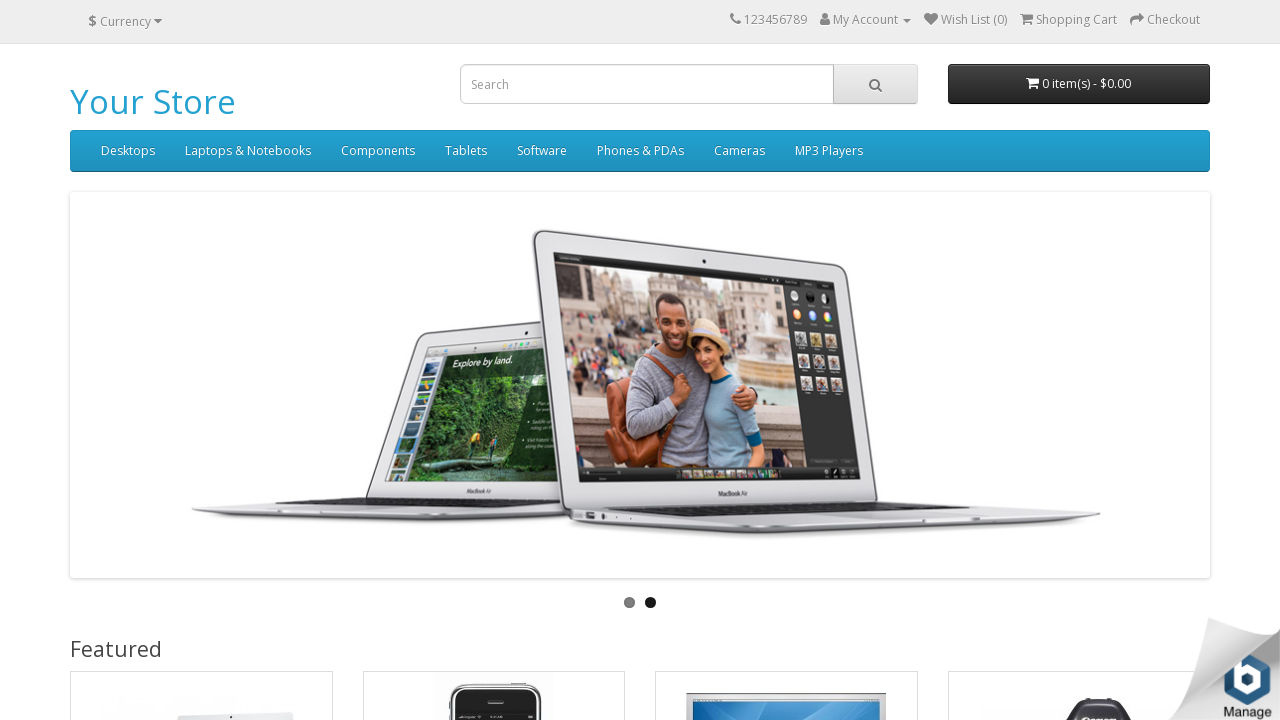